Tests dropdown selection functionality by selecting specific options from multiple dropdown fields on the page

Starting URL: https://letcode.in/dropdowns

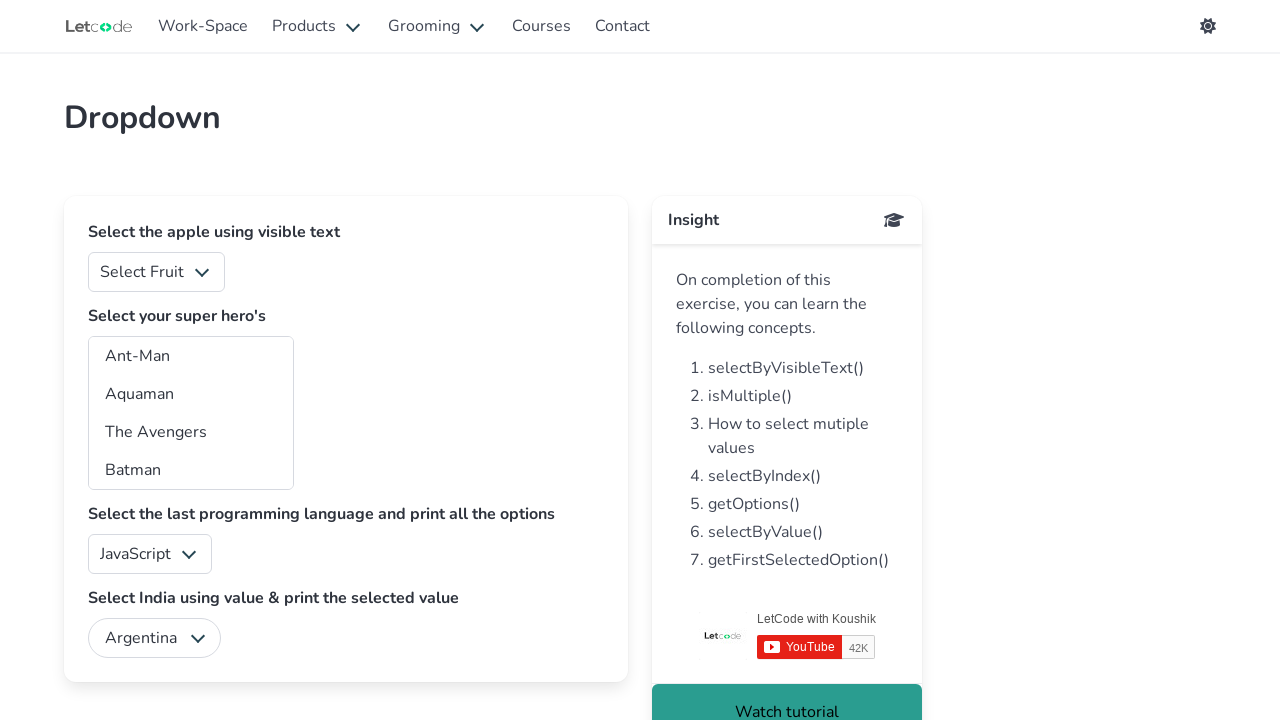

Located fruits dropdown element
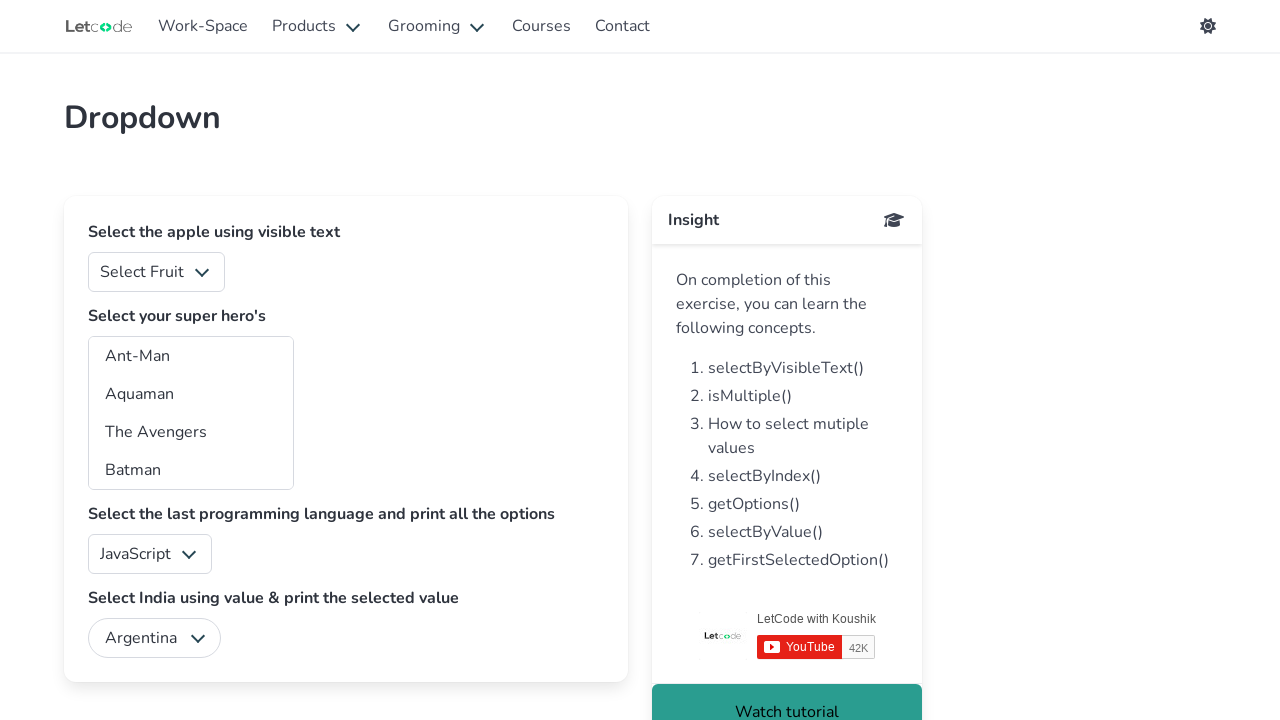

Selected 'Orange' from fruits dropdown on #fruits
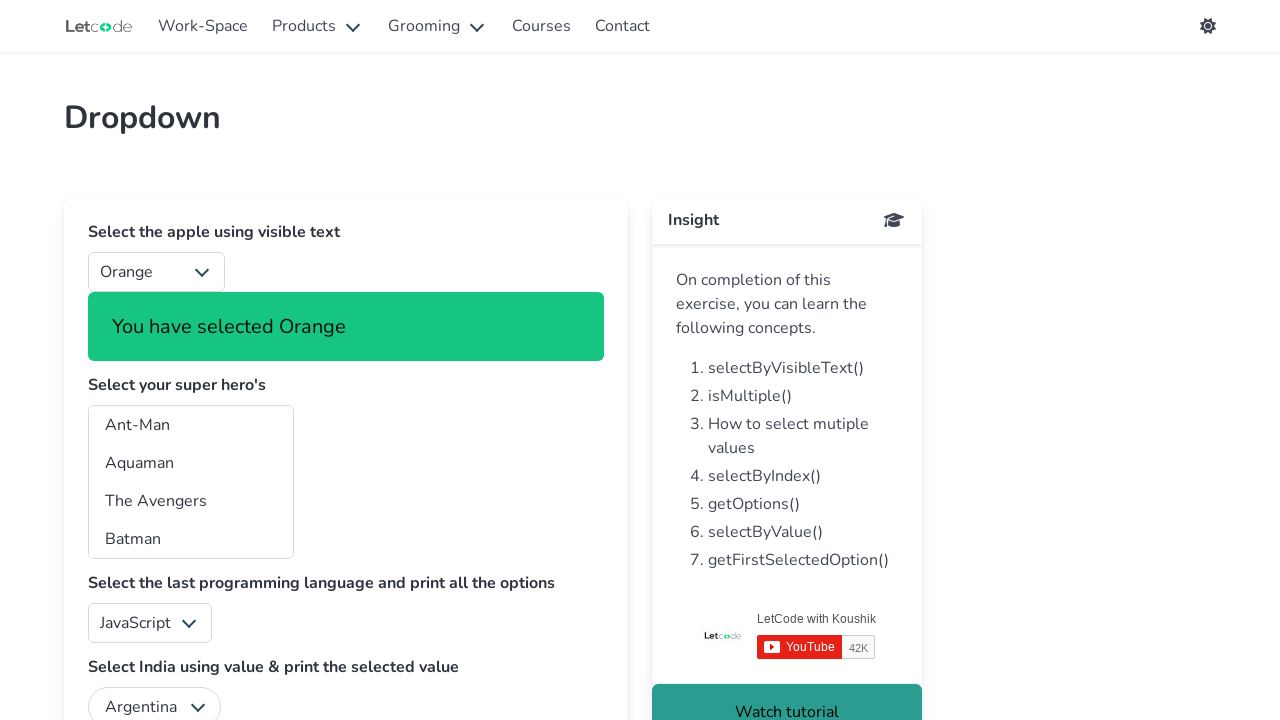

Located programming language dropdown element
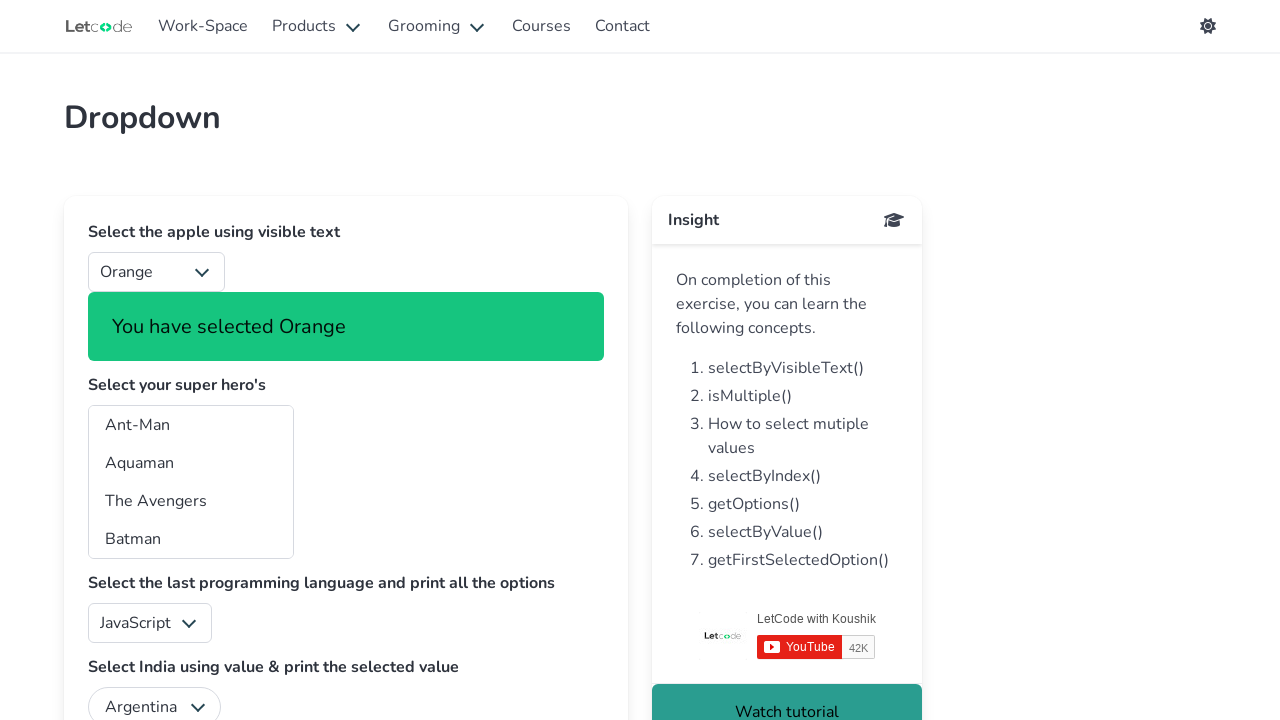

Selected 'Java' from programming language dropdown on #lang
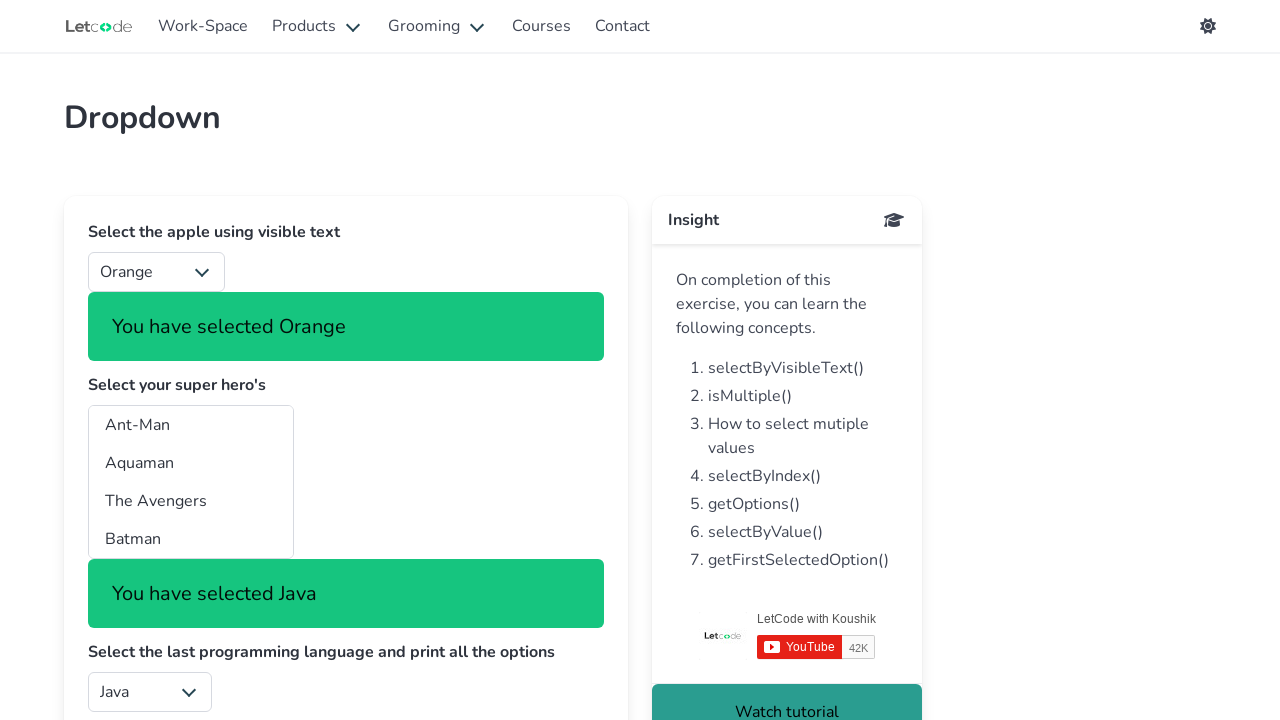

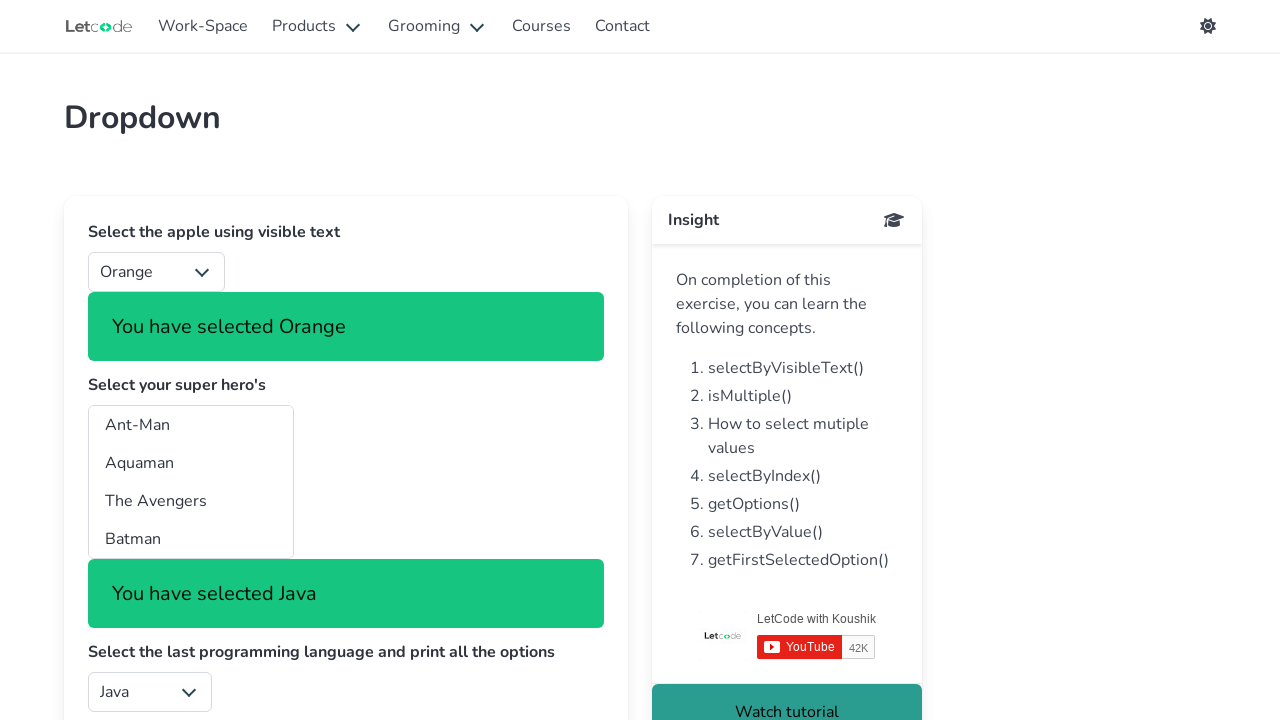